Tests that entering a confirmation password that doesn't match the password shows a validation error

Starting URL: https://dashboard.melaka.app/register

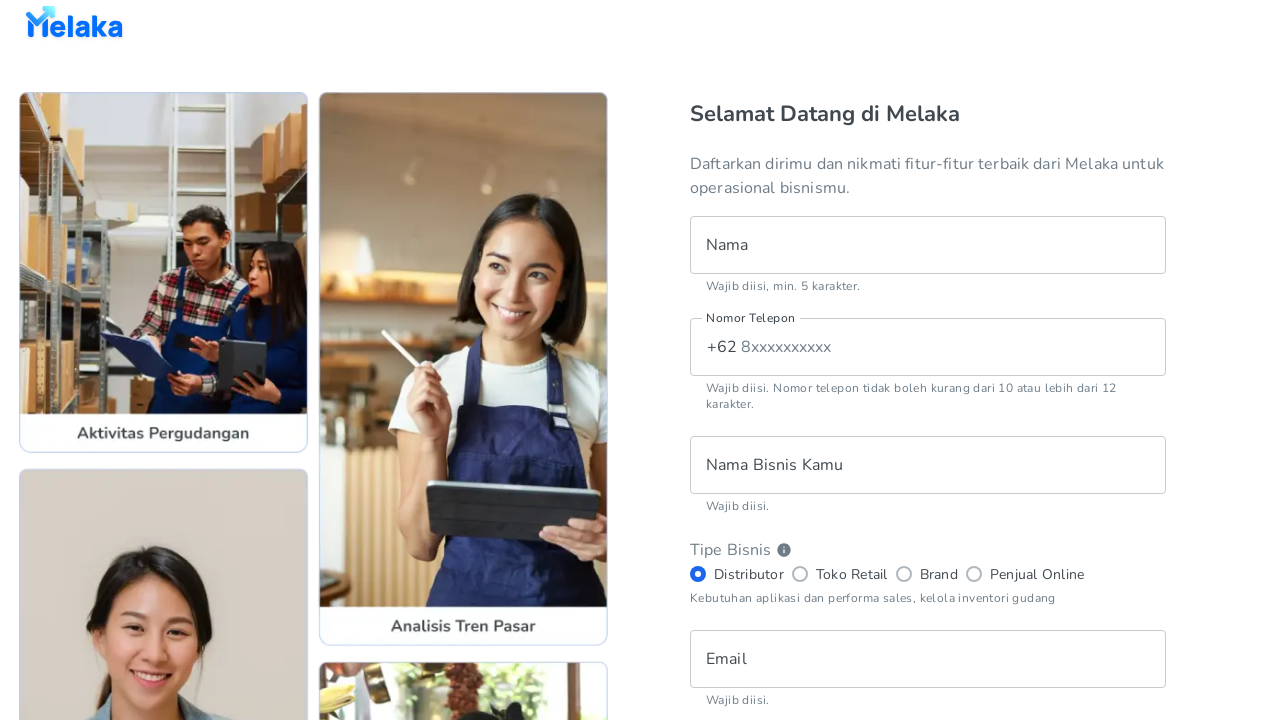

Filled password field with 'password123' on input[data-testid="register__text-field__password"]
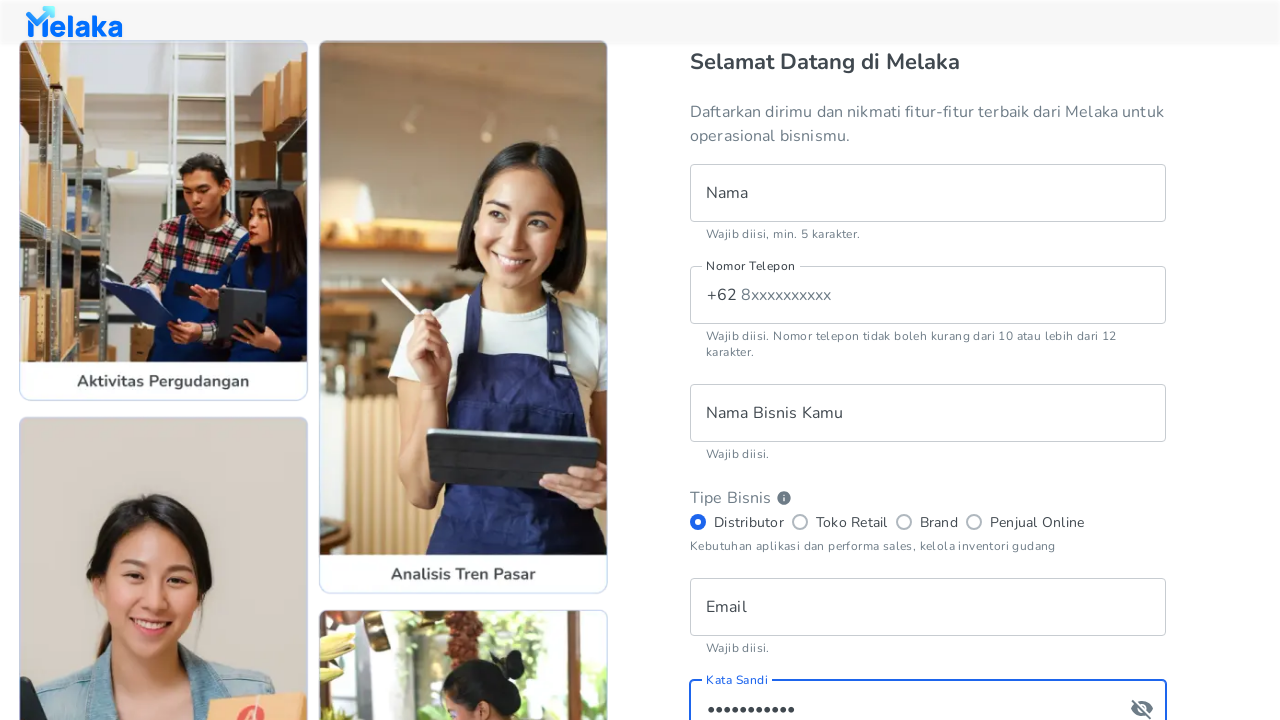

Filled confirm password field with non-matching value 'password123notSame' on input[data-testid="register__text-field__confirm-password"]
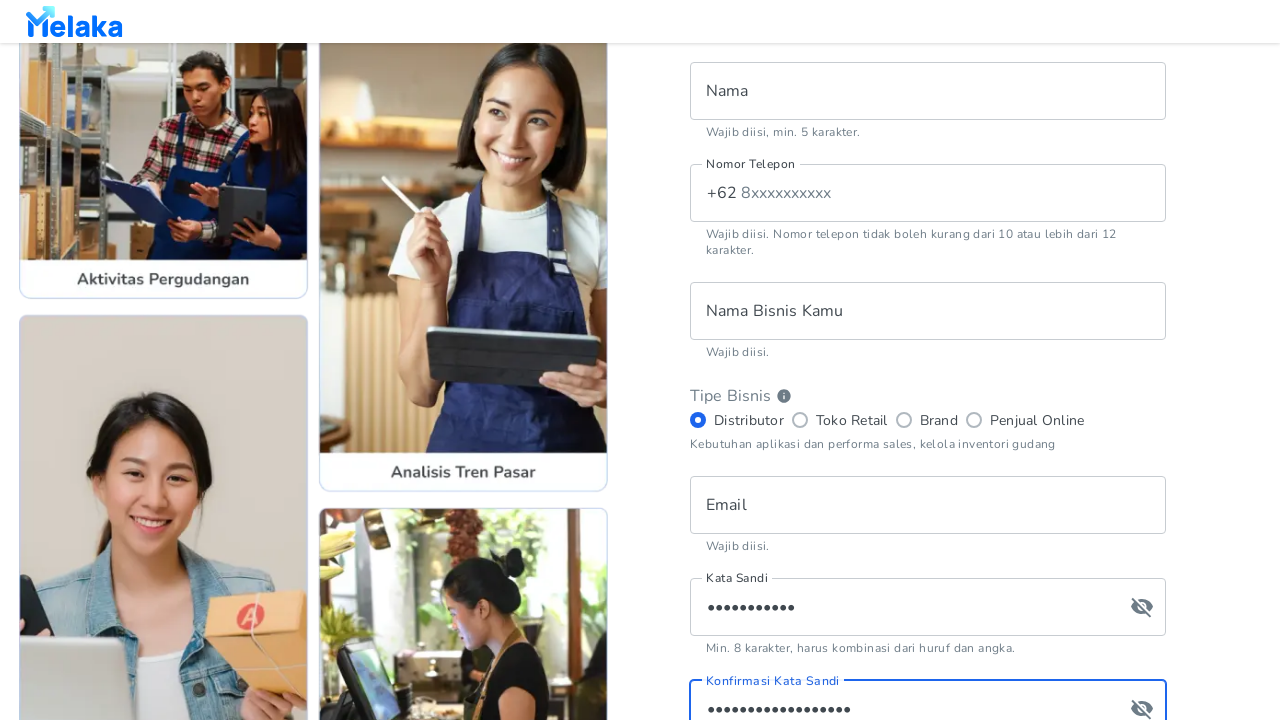

Clicked toko-retail radio button to trigger validation at (800, 420) on input[data-testid="register__radio-button__toko-retail"]
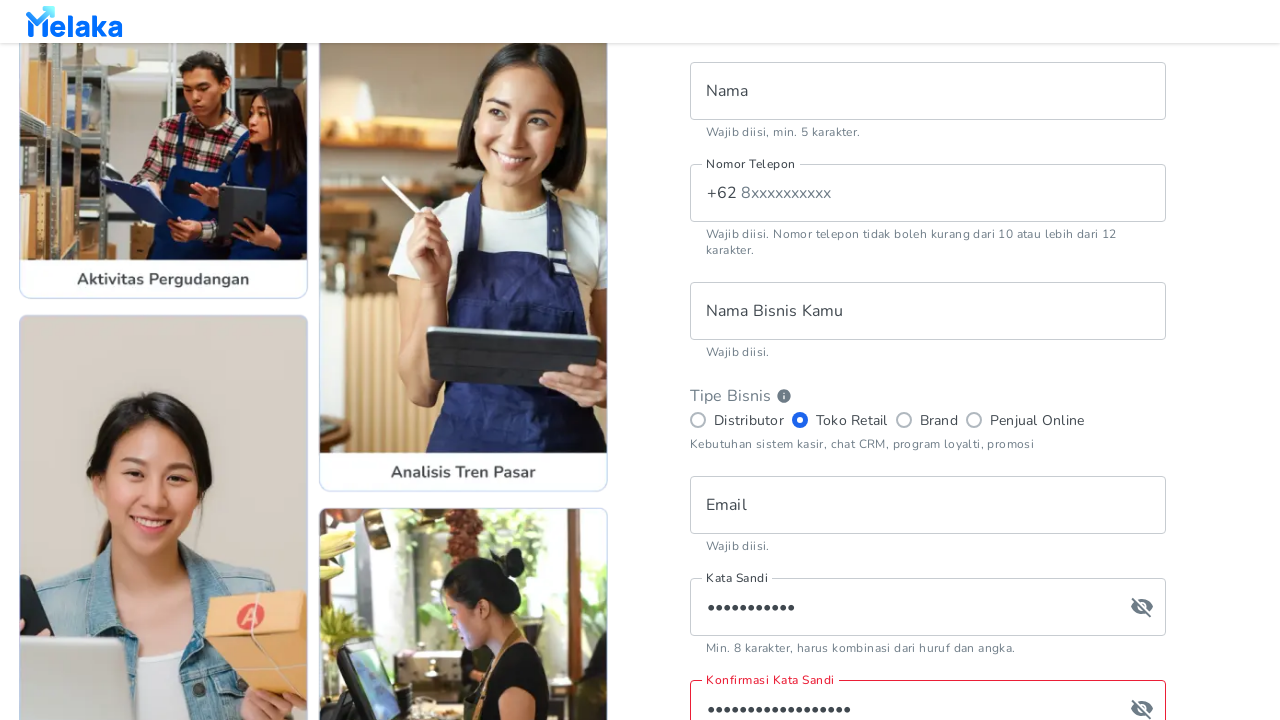

Confirm password error message appeared
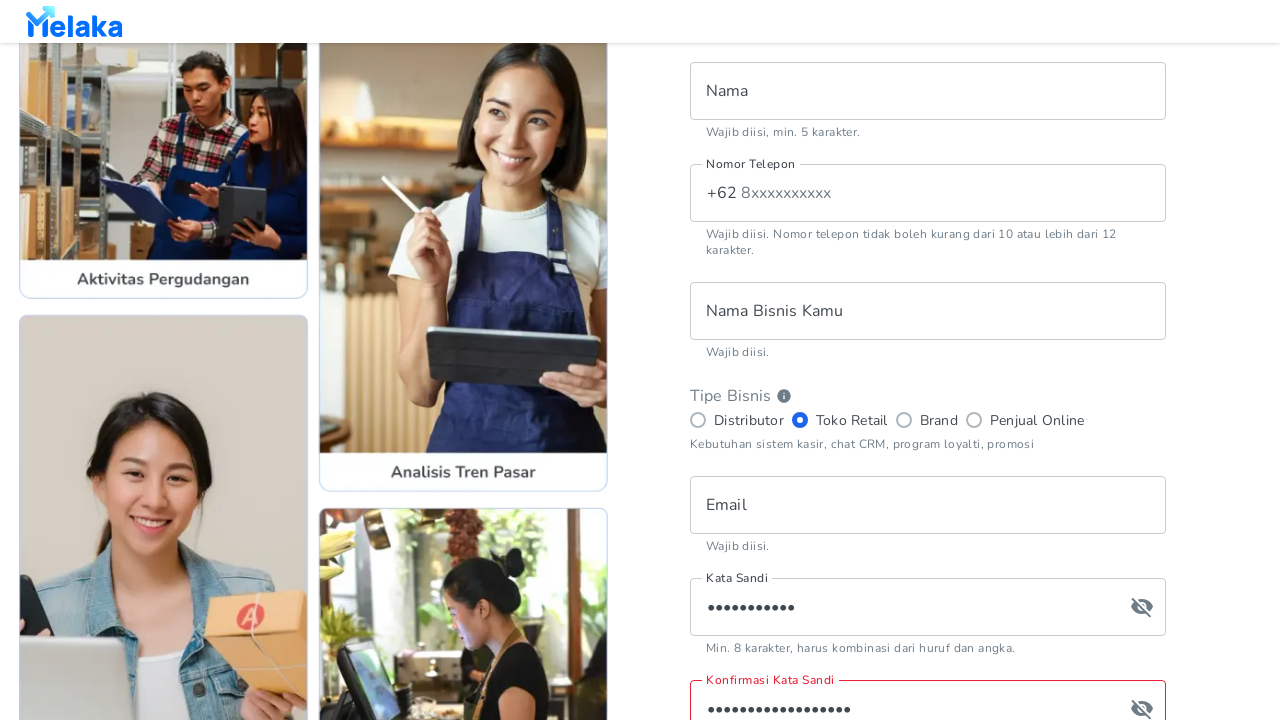

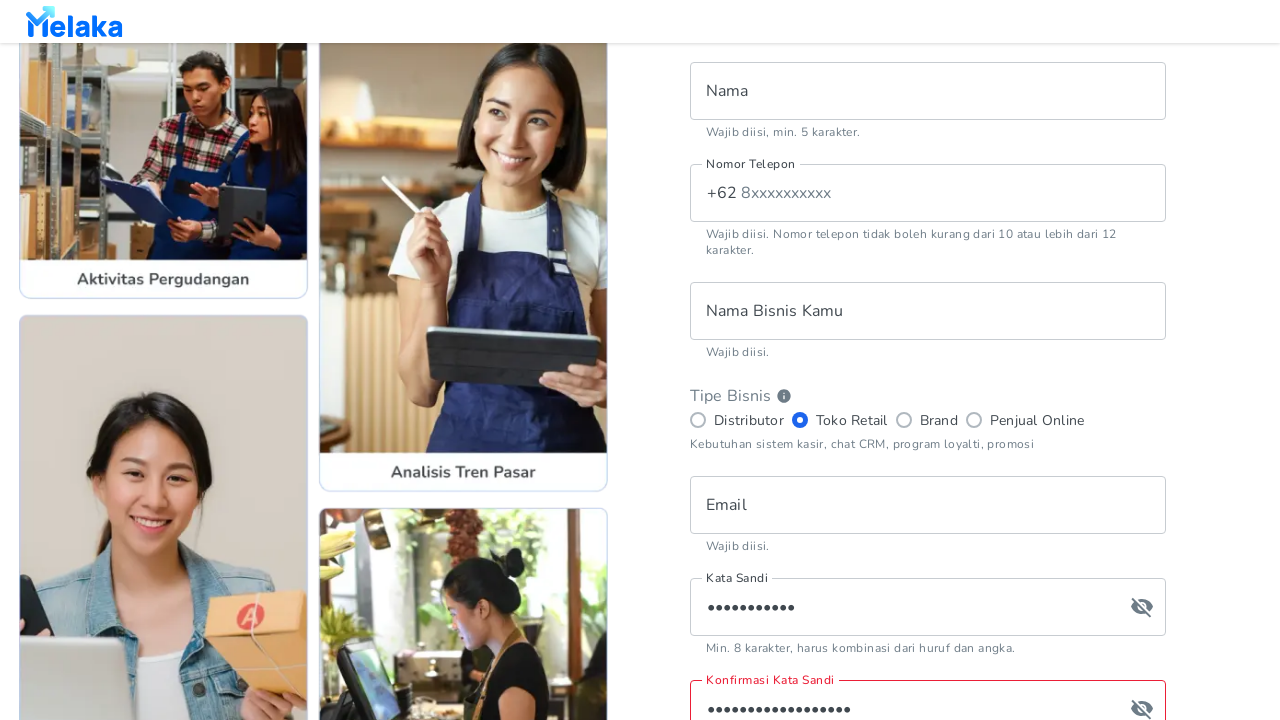